Tests dynamic click functionality by clicking a button and verifying the correct message is displayed

Starting URL: https://demoqa.com/buttons

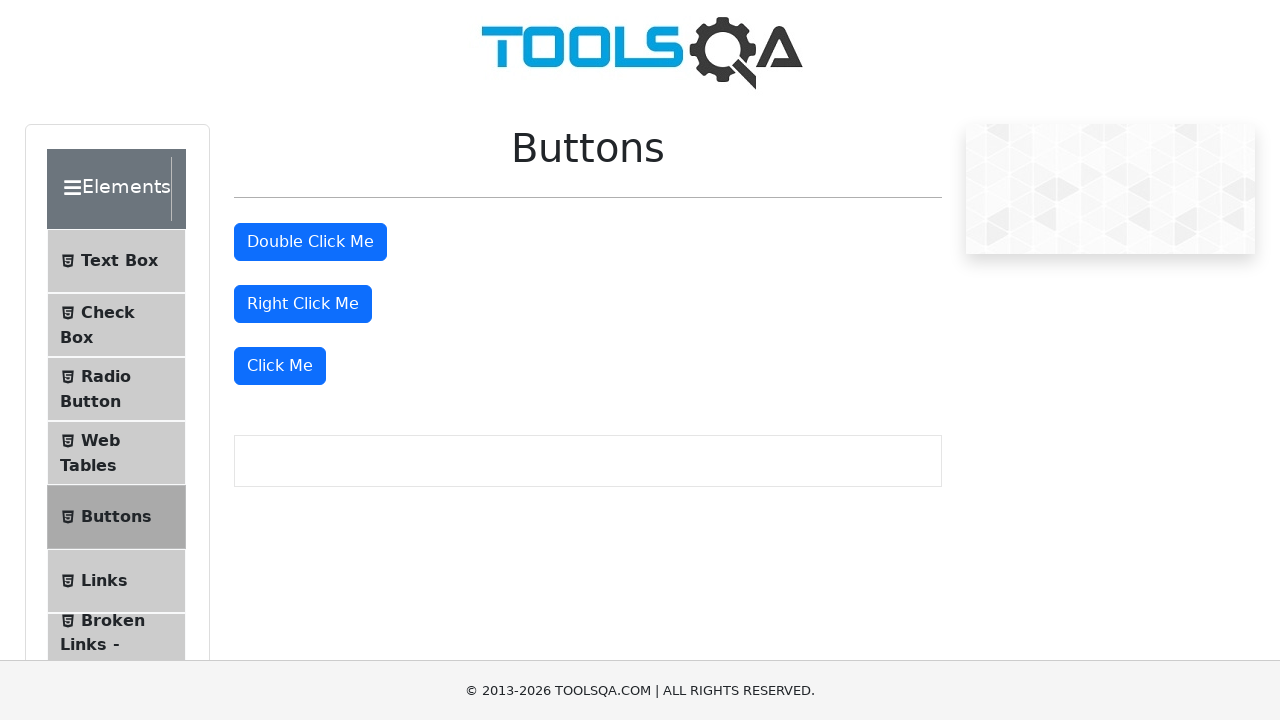

Clicked the dynamic 'Click Me' button at (280, 366) on text=Click Me >> nth=2
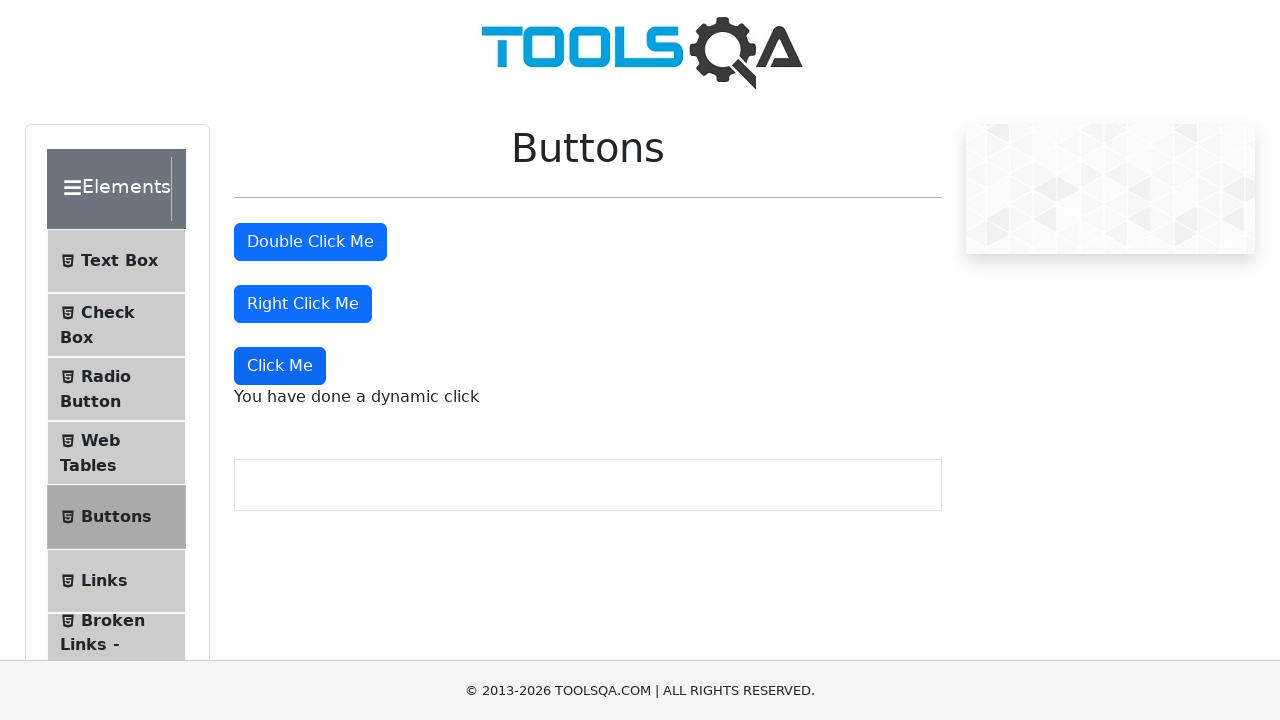

Waited for dynamic click message element to appear
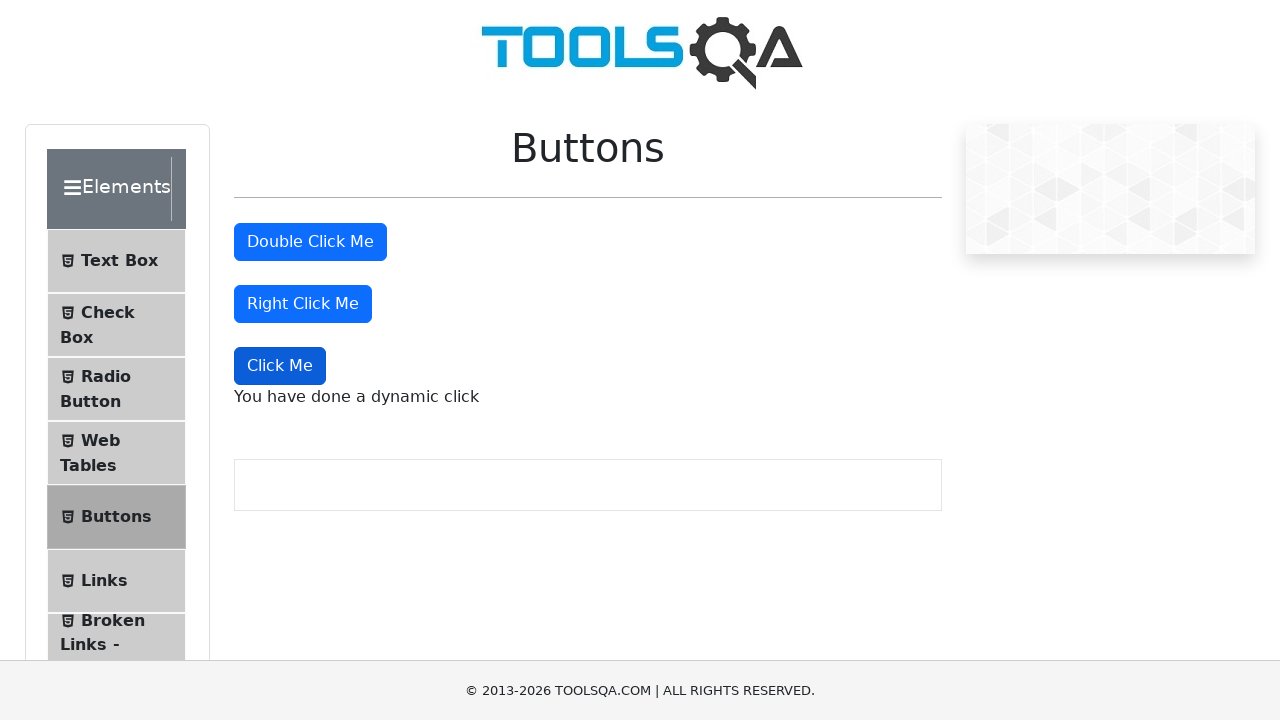

Located the dynamic click message element
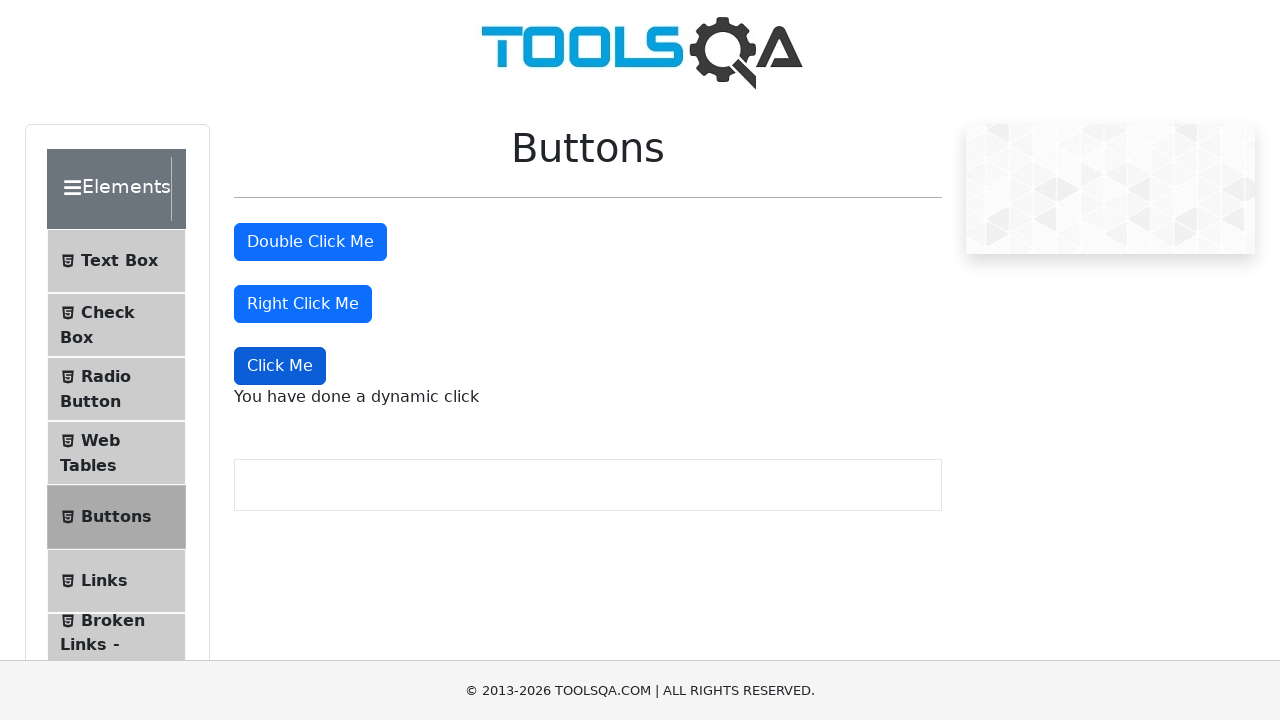

Verified correct message 'You have done a dynamic click' is displayed
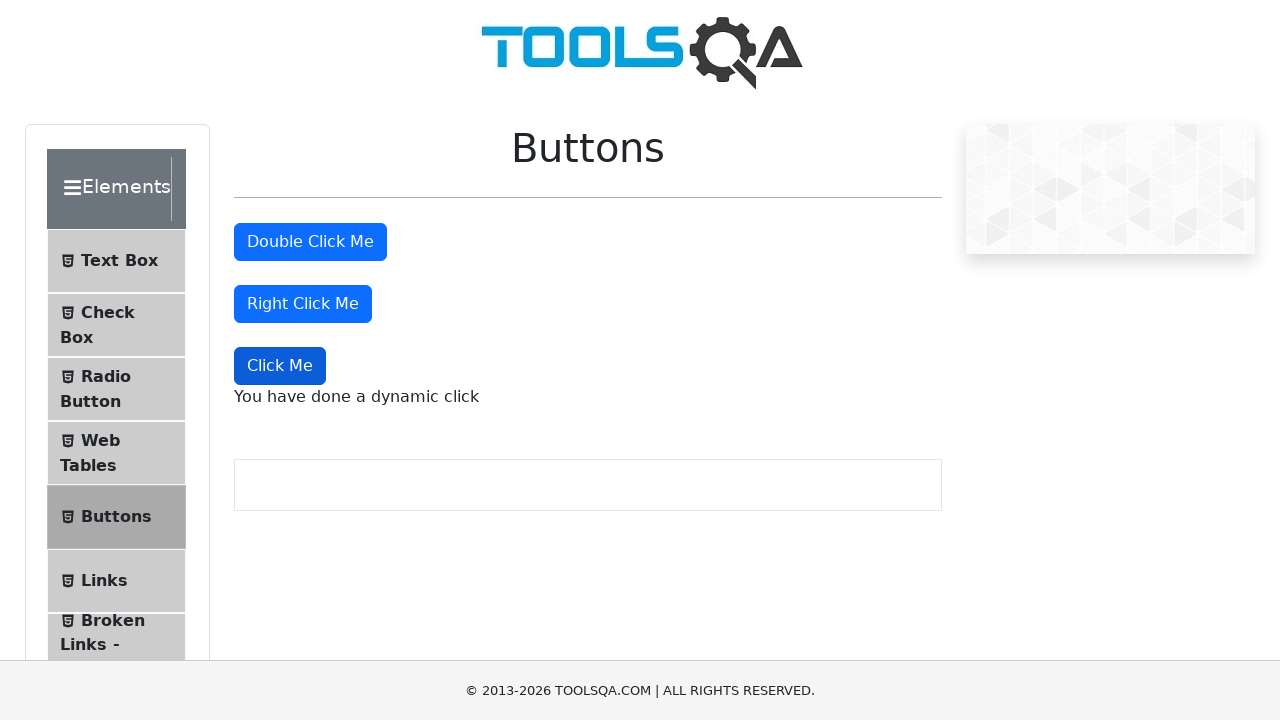

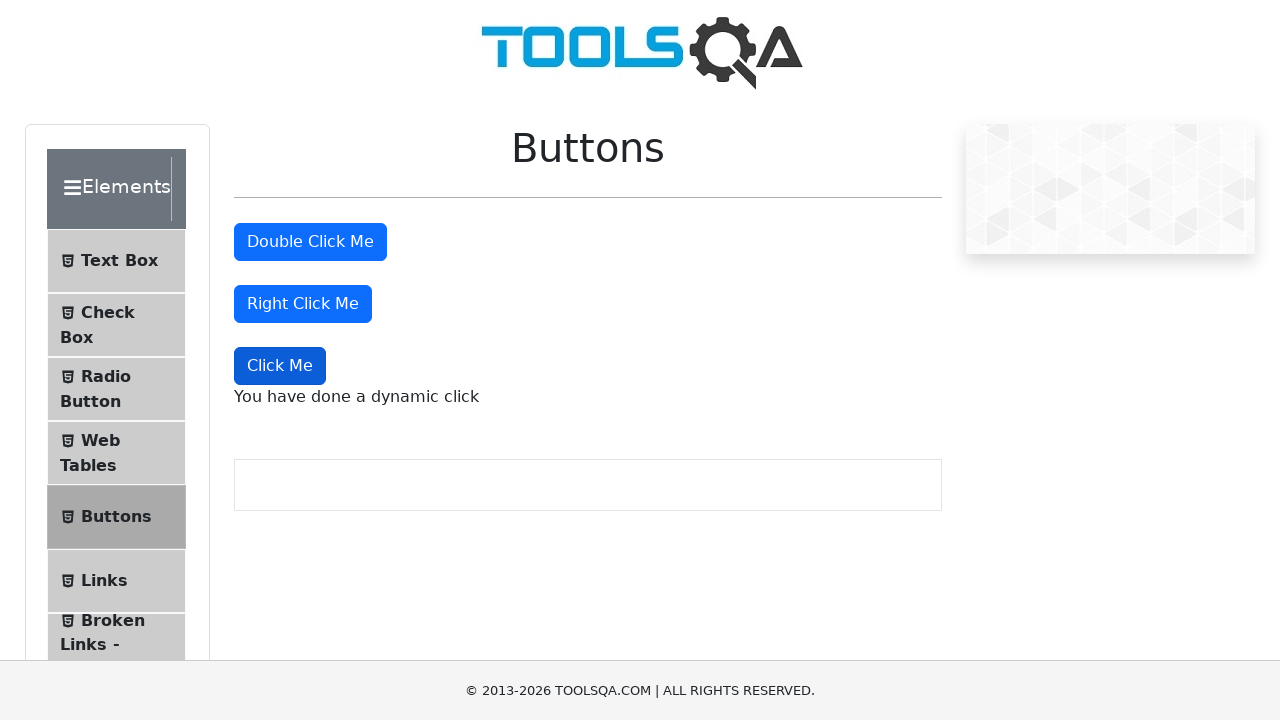